Tests login functionality by entering credentials and verifying alert messages based on password strength - tests both strong and weak password scenarios

Starting URL: http://automationbykrishna.com/

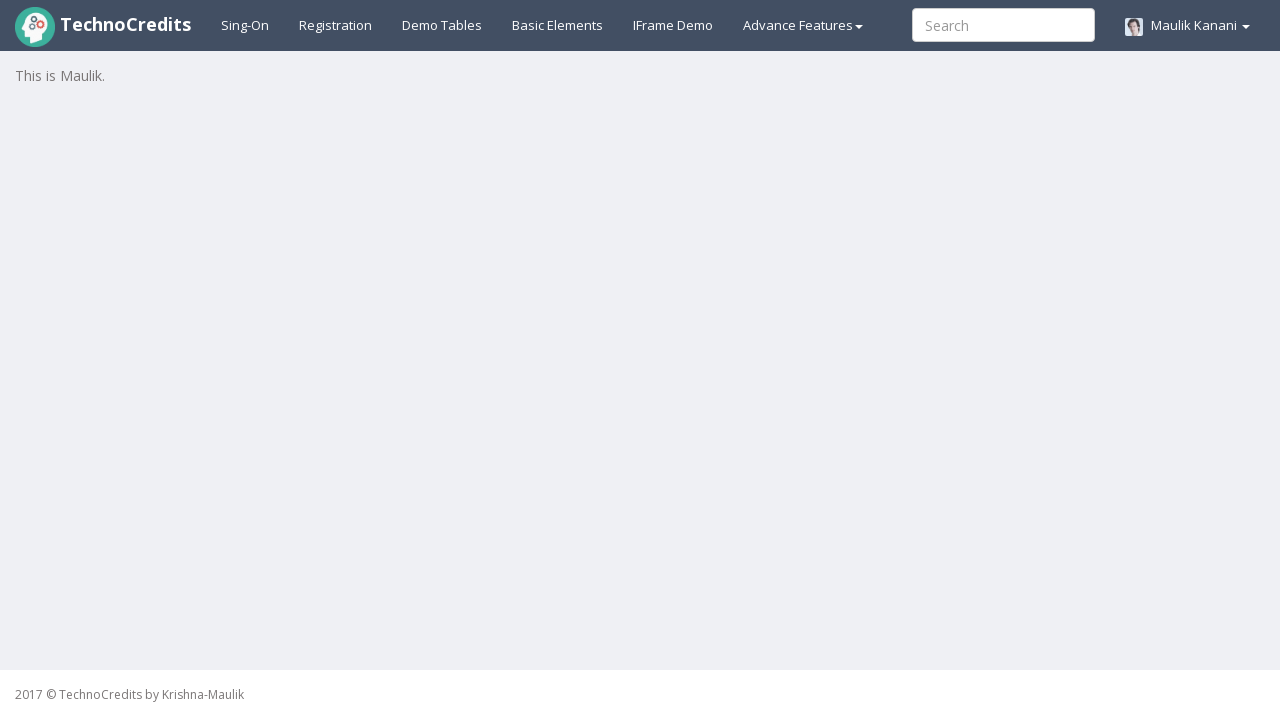

Clicked on Registration link at (336, 25) on #registration2
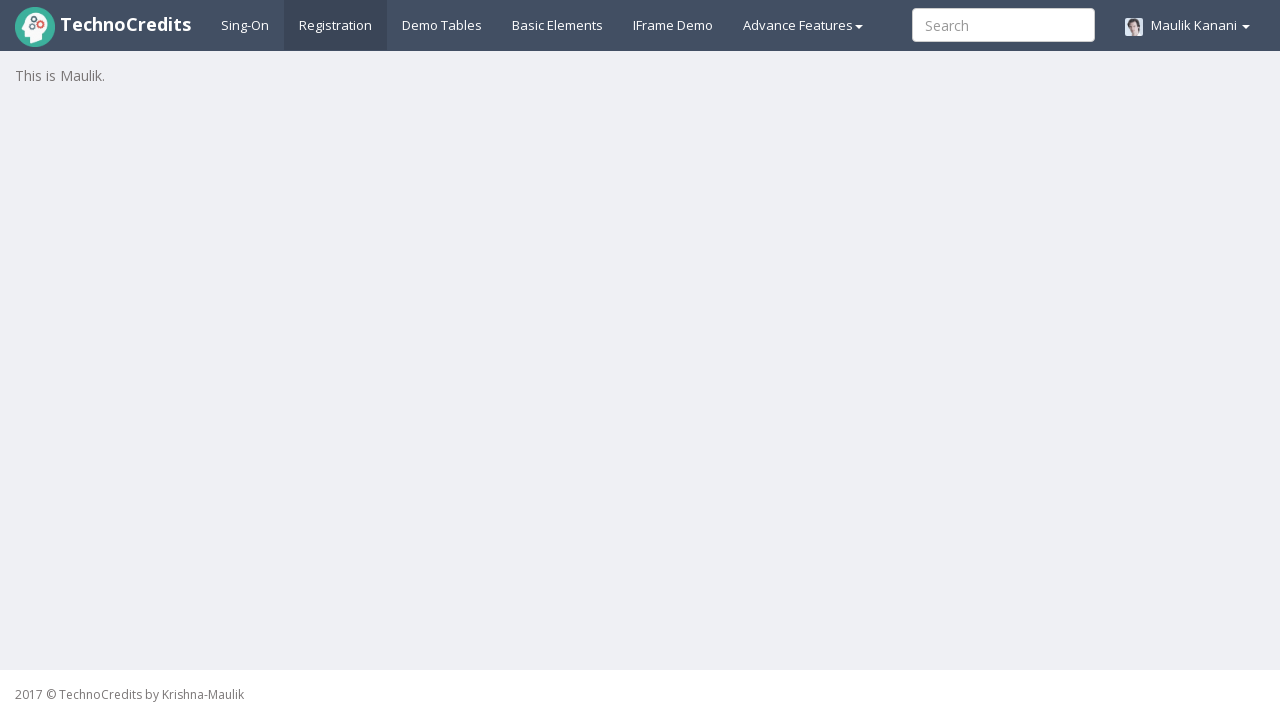

Waited for registration form to load
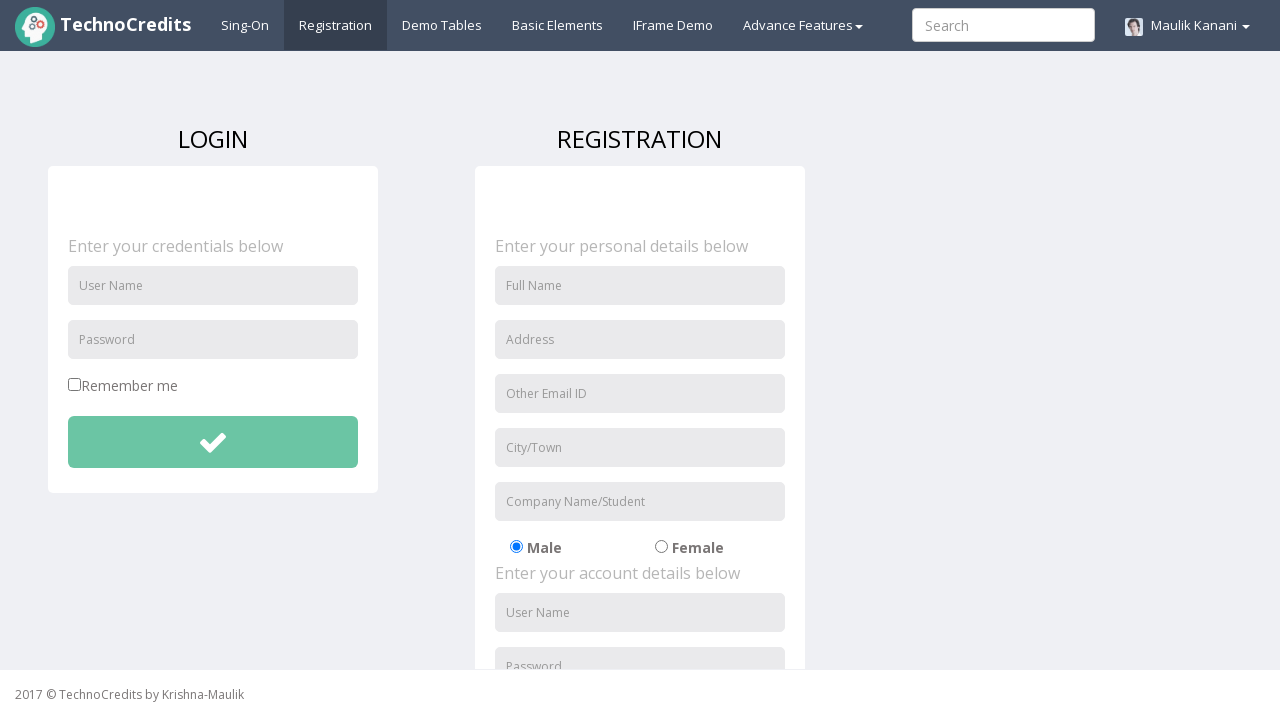

Entered username 'mkanani' in signin form on #unameSignin
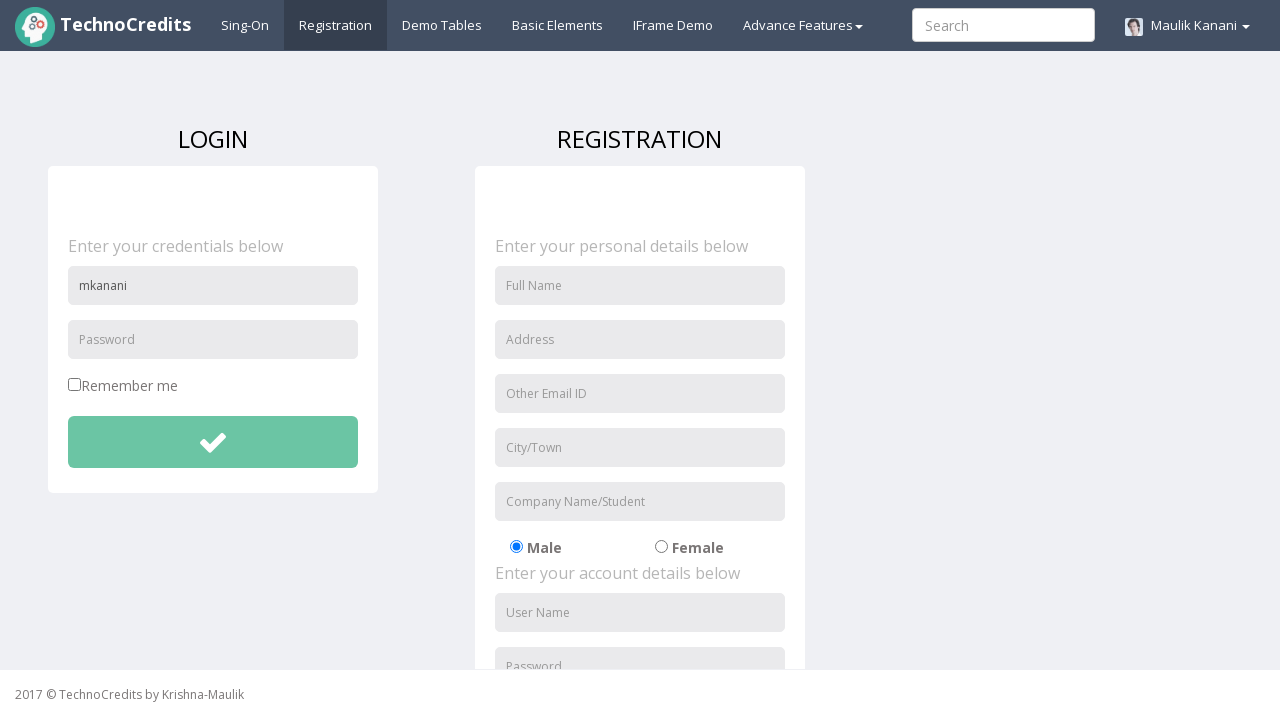

Entered strong password 'mkanani1234' on #pwdSignin
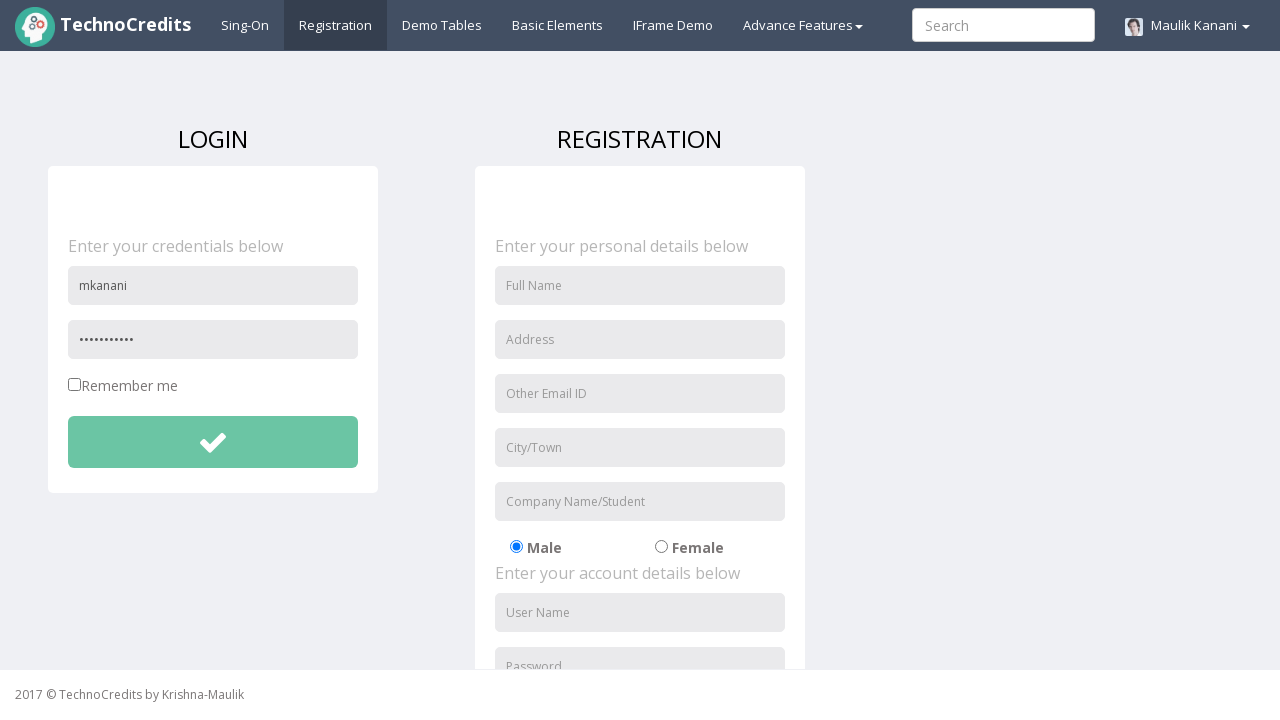

Clicked submit button to test strong password at (213, 442) on #btnsubmitdetails
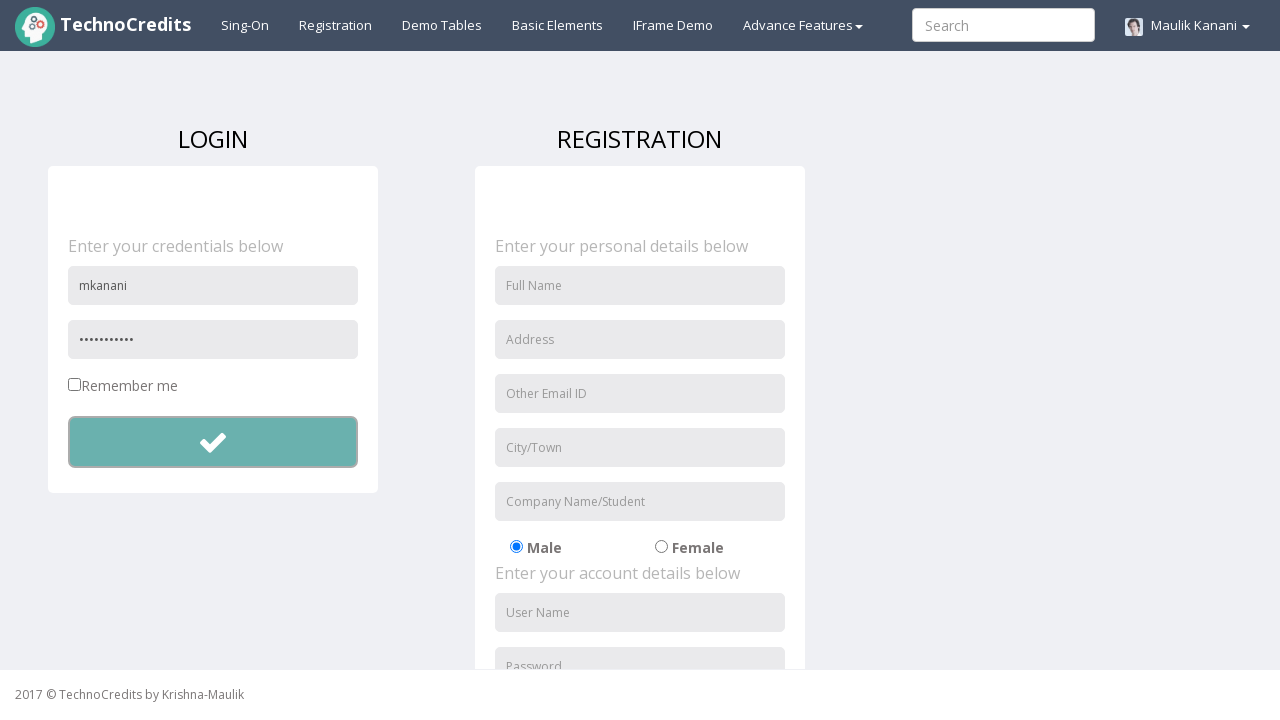

Accepted success alert for strong password
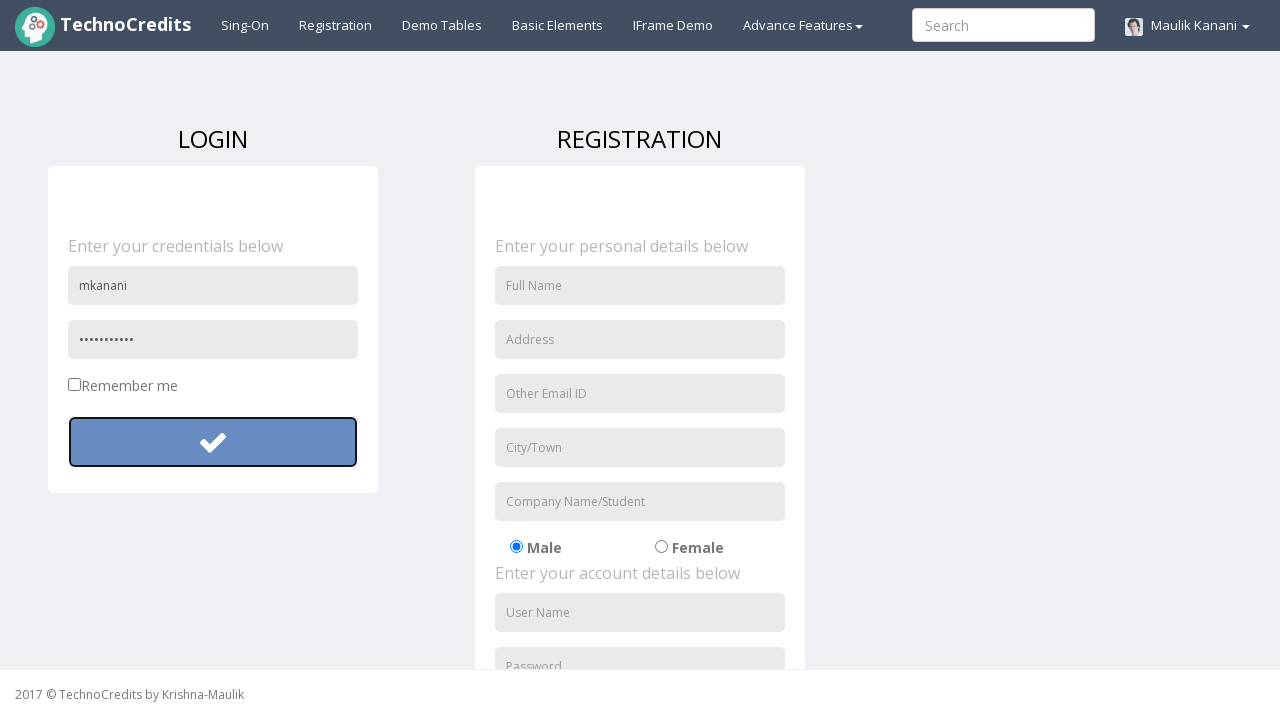

Entered username 'mkanani' again for weak password test on #unameSignin
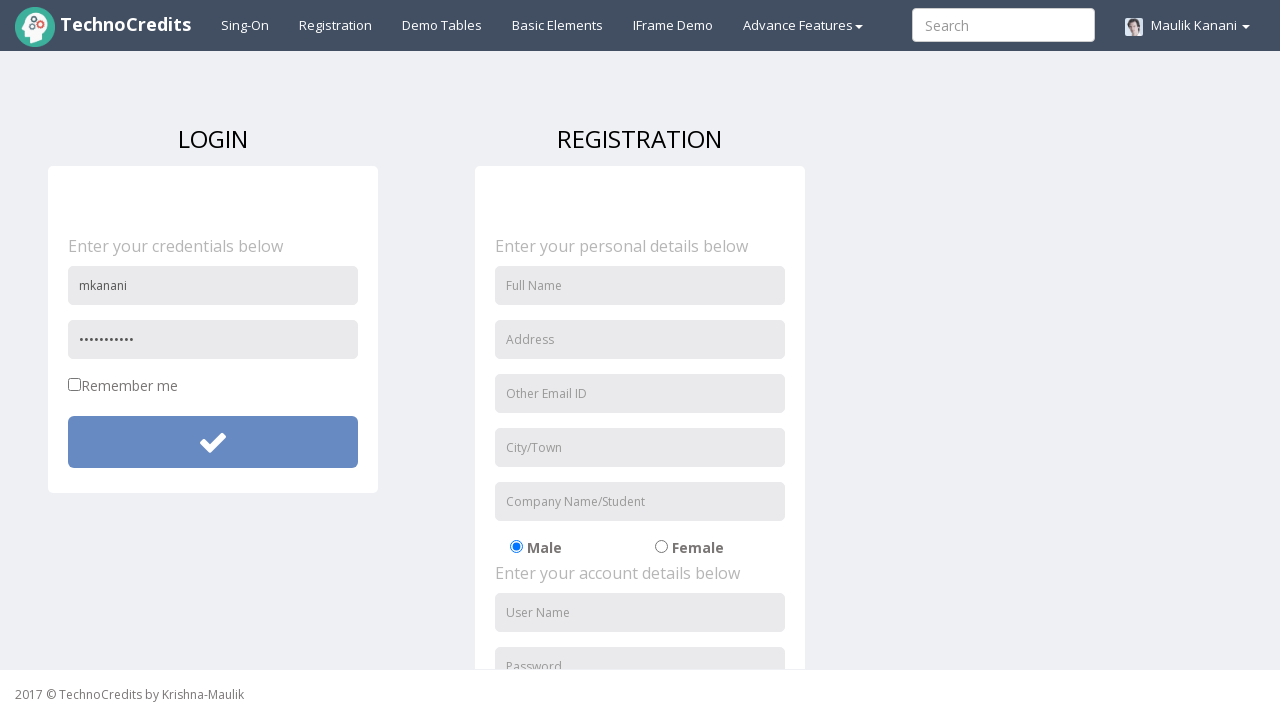

Entered weak password '1234' on #pwdSignin
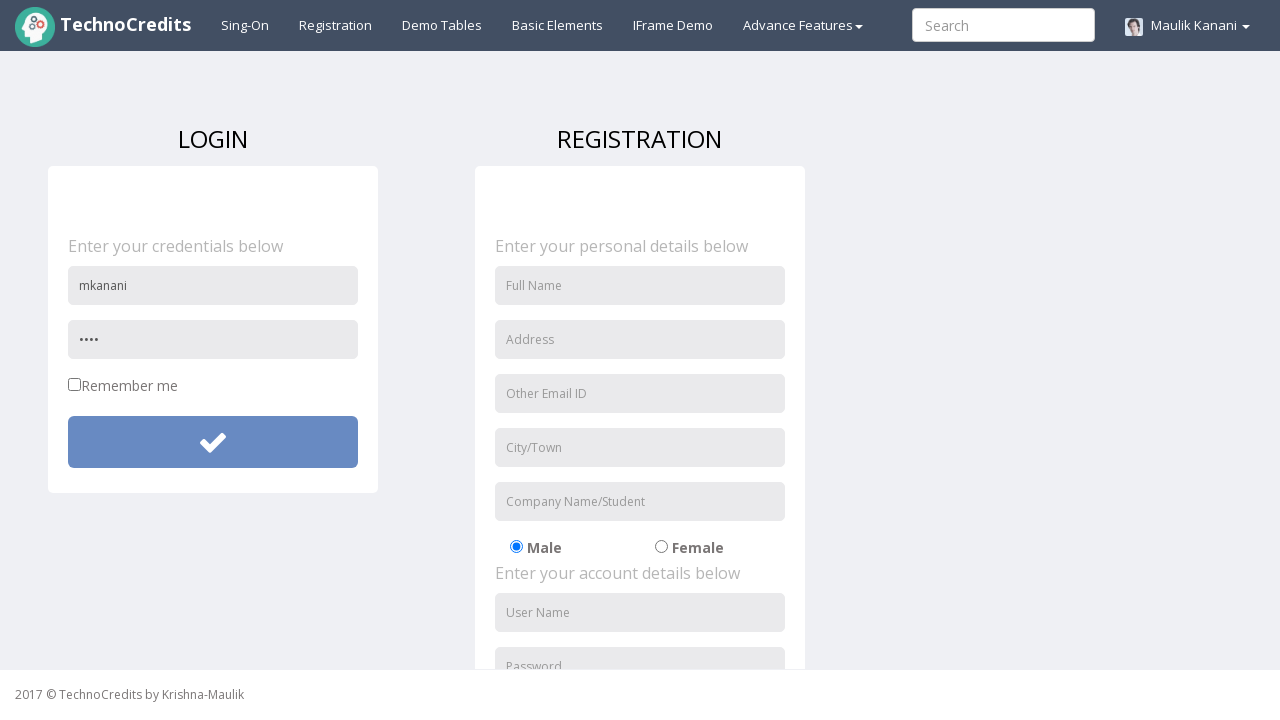

Clicked submit button to test weak password at (213, 442) on #btnsubmitdetails
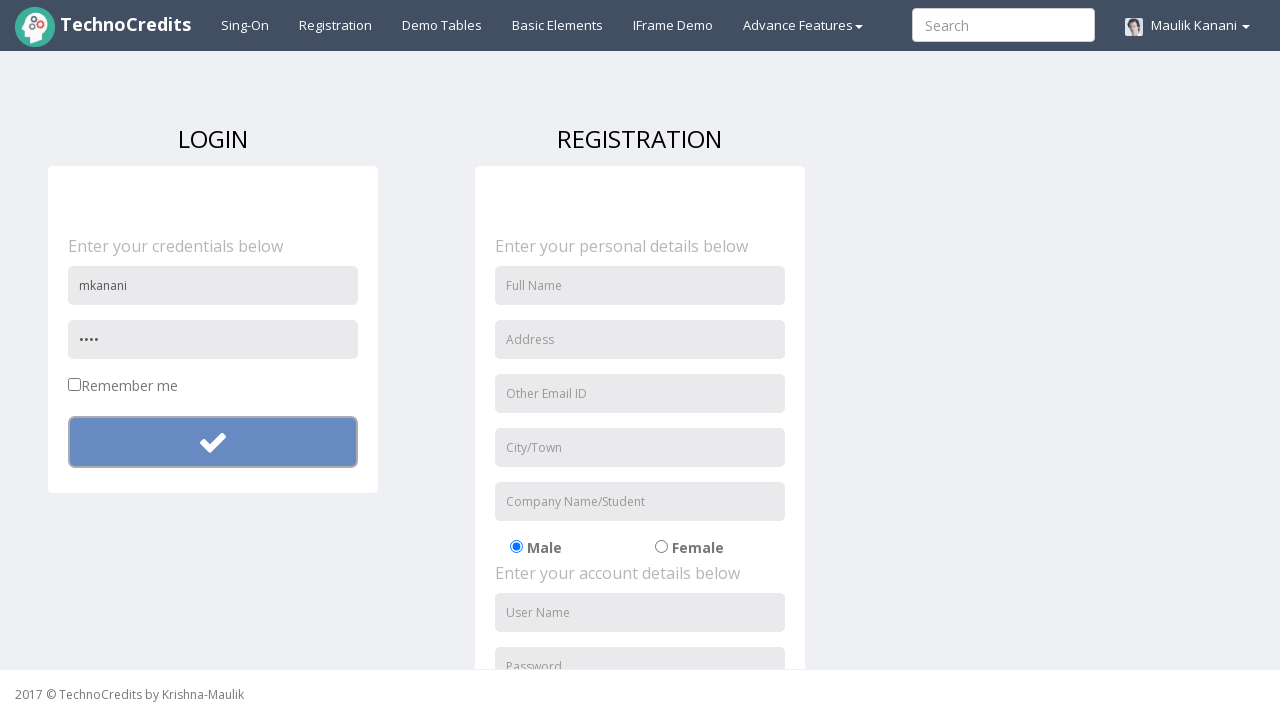

Accepted failure alert for weak password
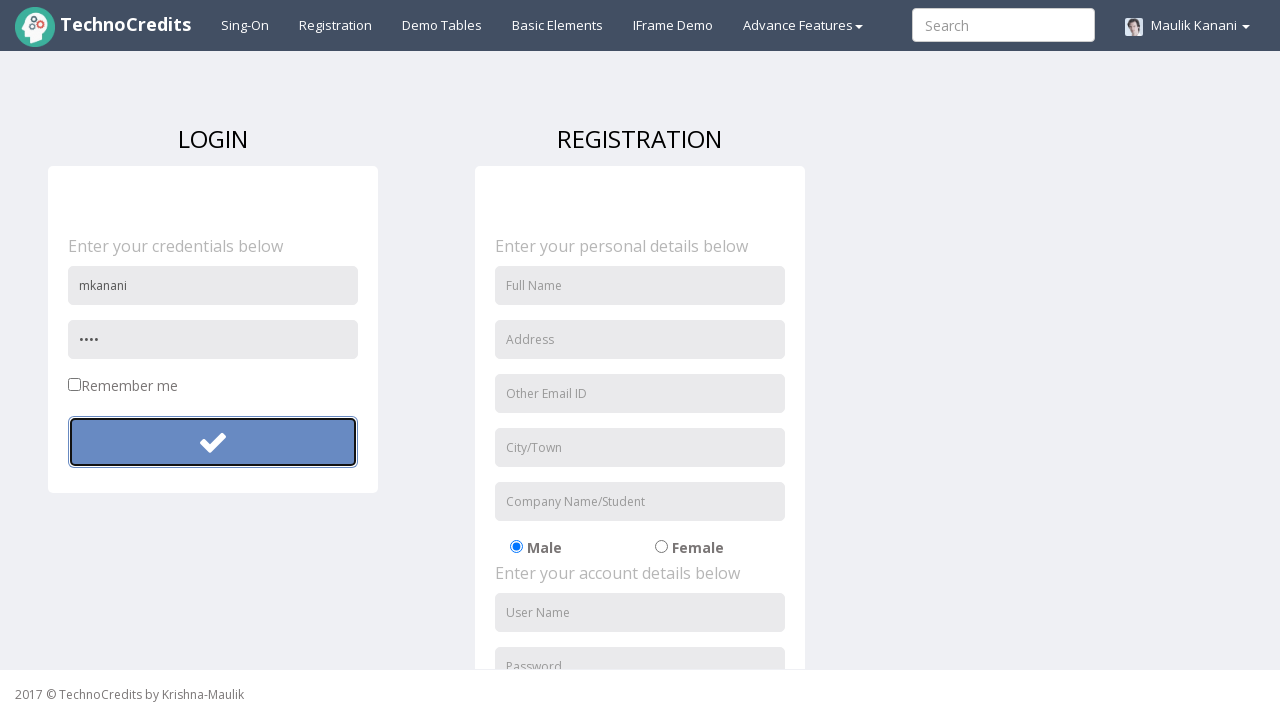

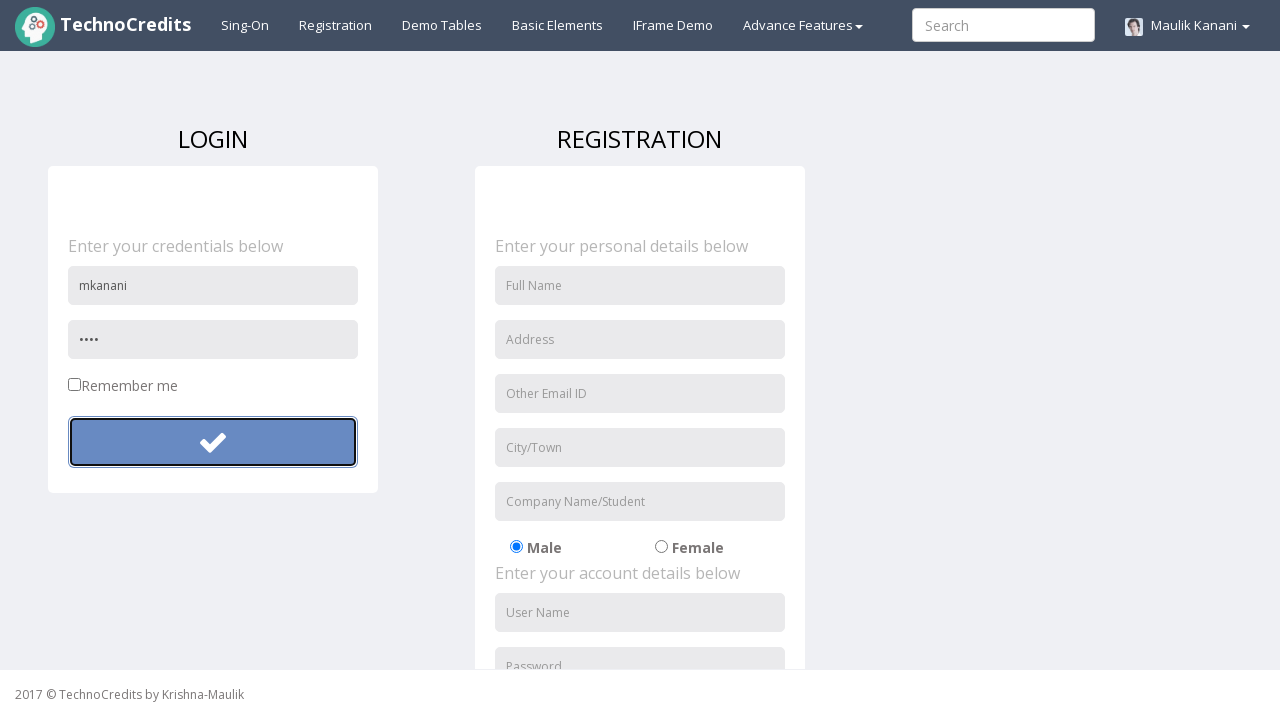